Tests basic browser navigation by visiting multiple websites and using browser navigation controls (back, forward, refresh).

Starting URL: https://www.epey.com

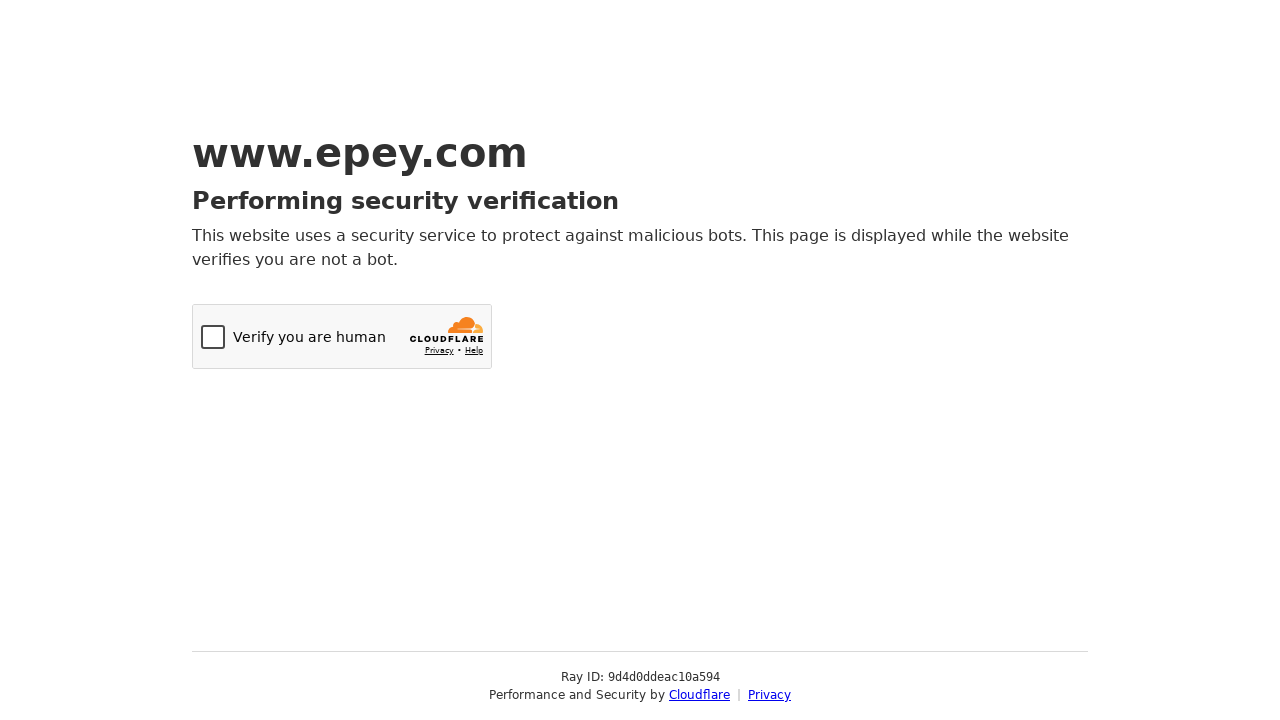

Navigated to sahibinden.com
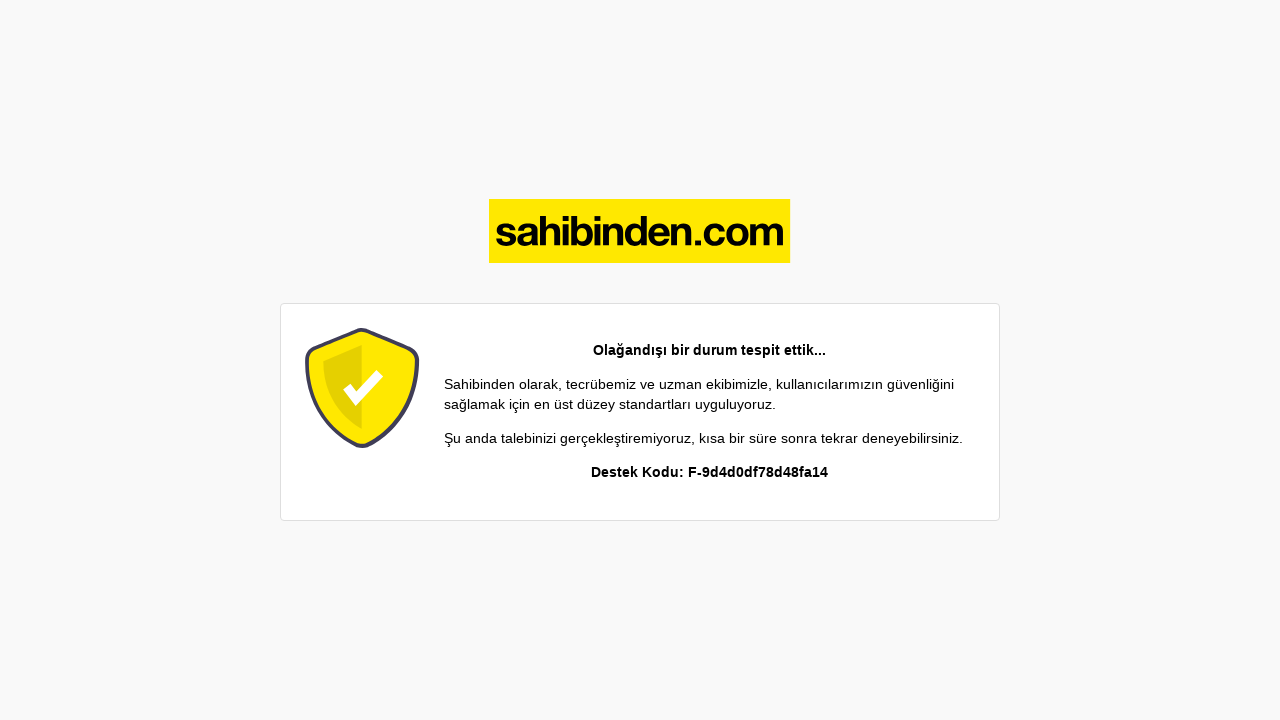

Navigated to hepsiburada.com
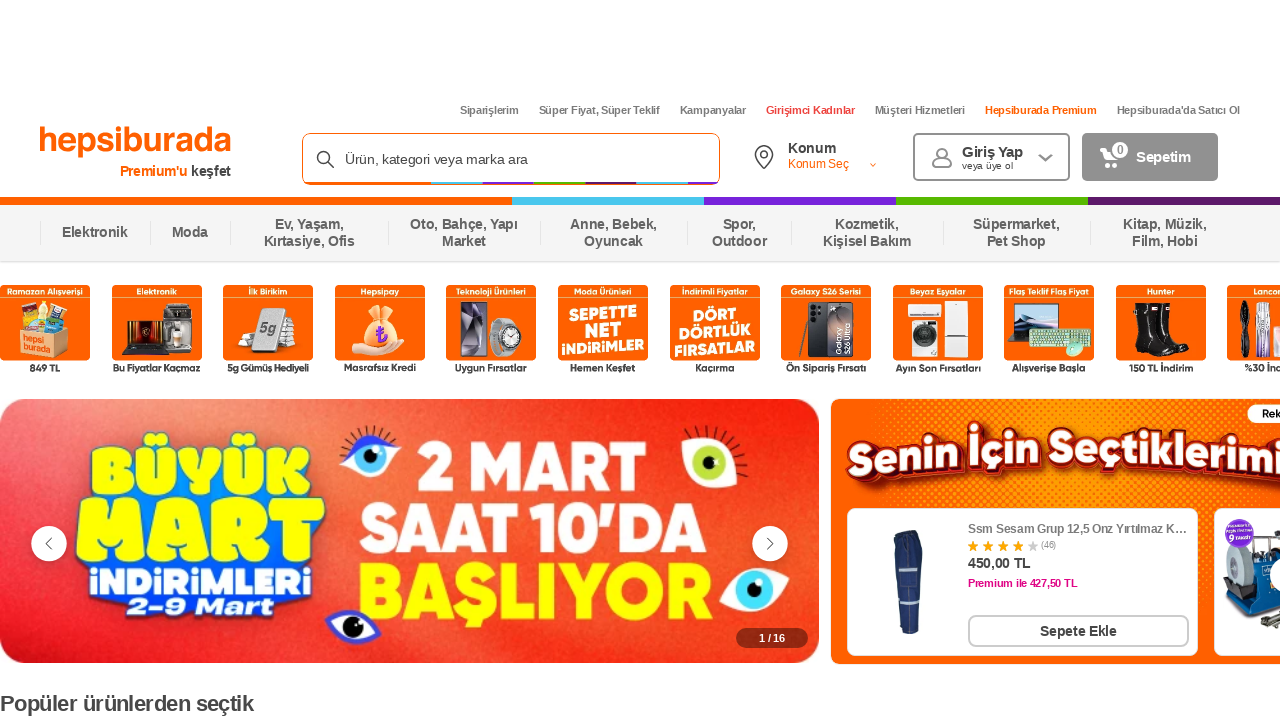

Navigated back to sahibinden.com
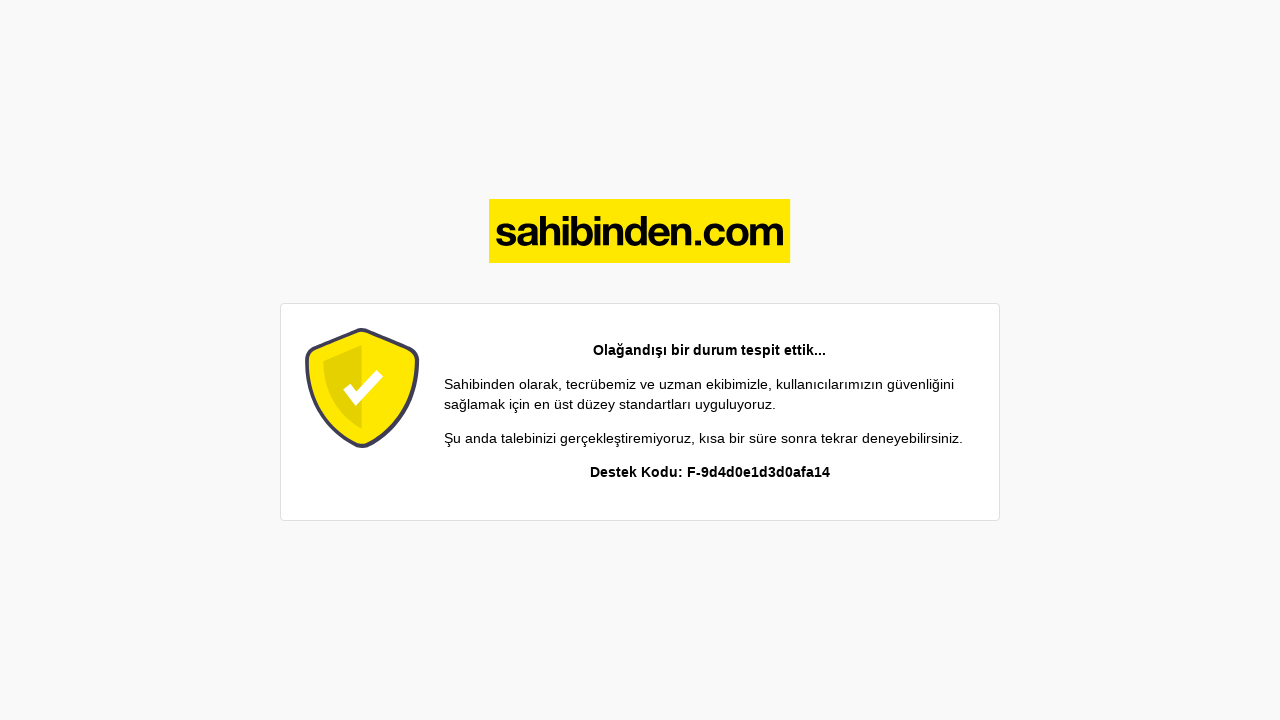

Navigated back to epey.com
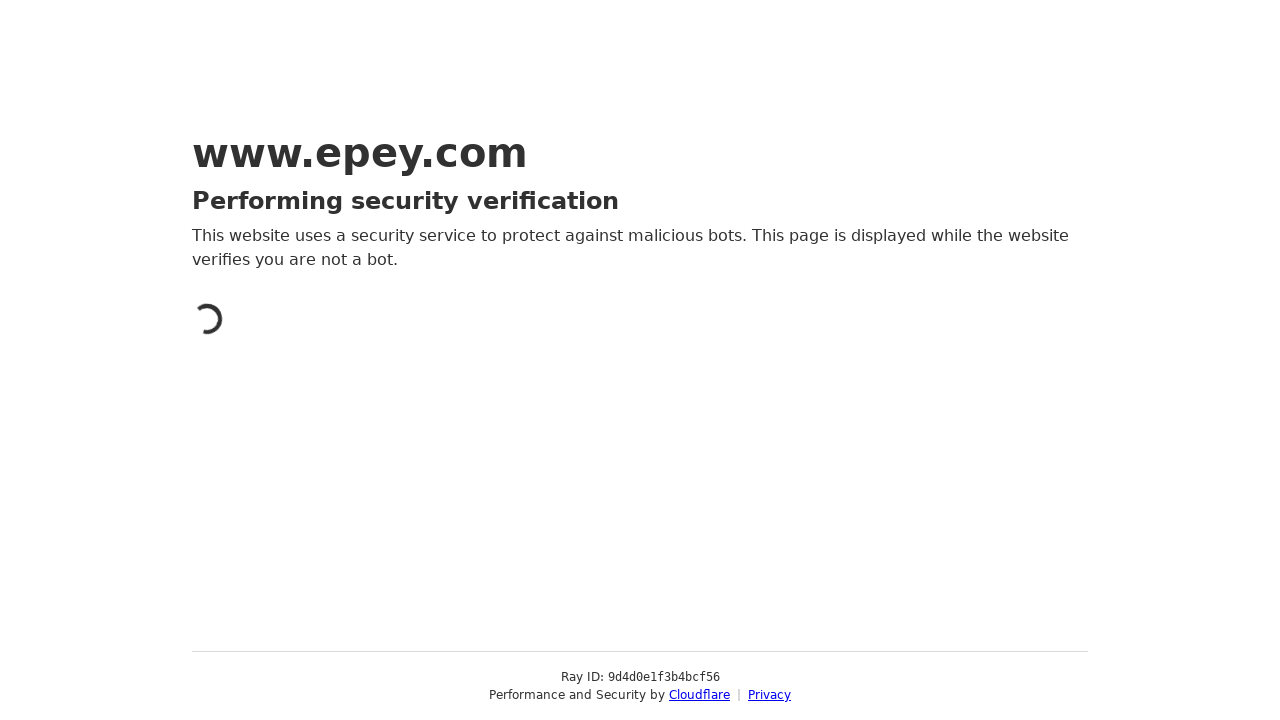

Navigated forward to sahibinden.com
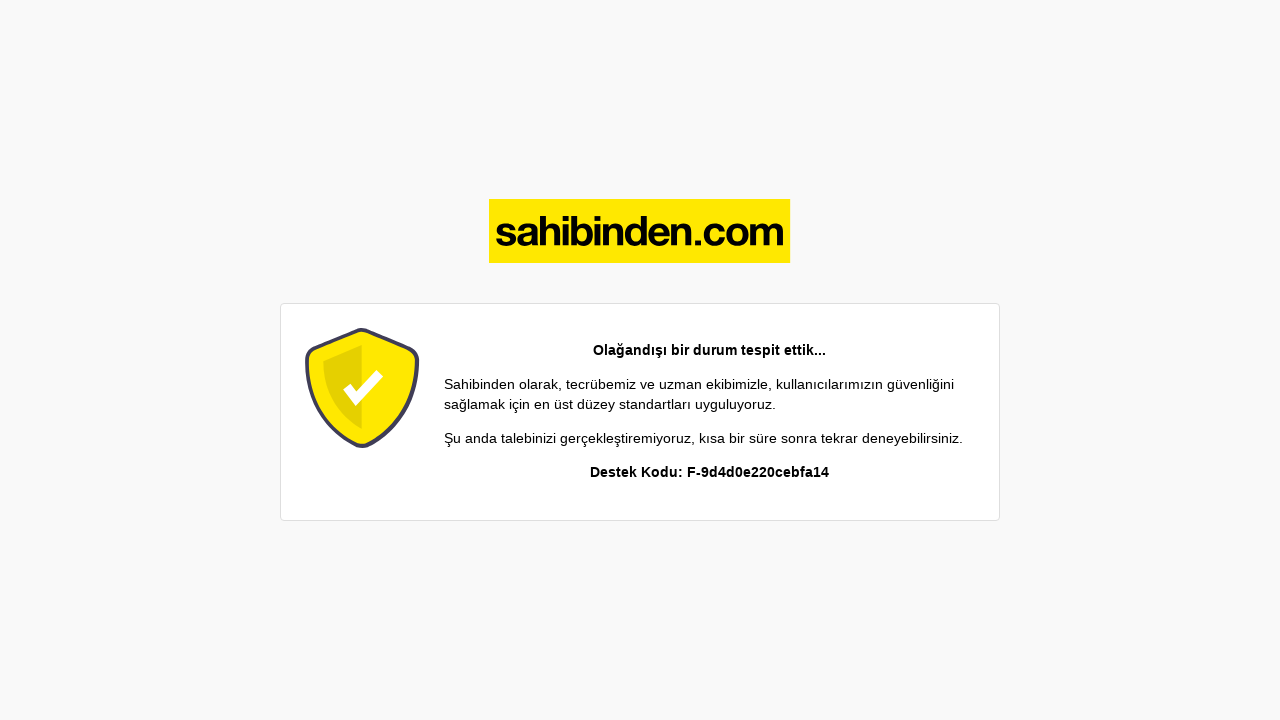

Refreshed the current page
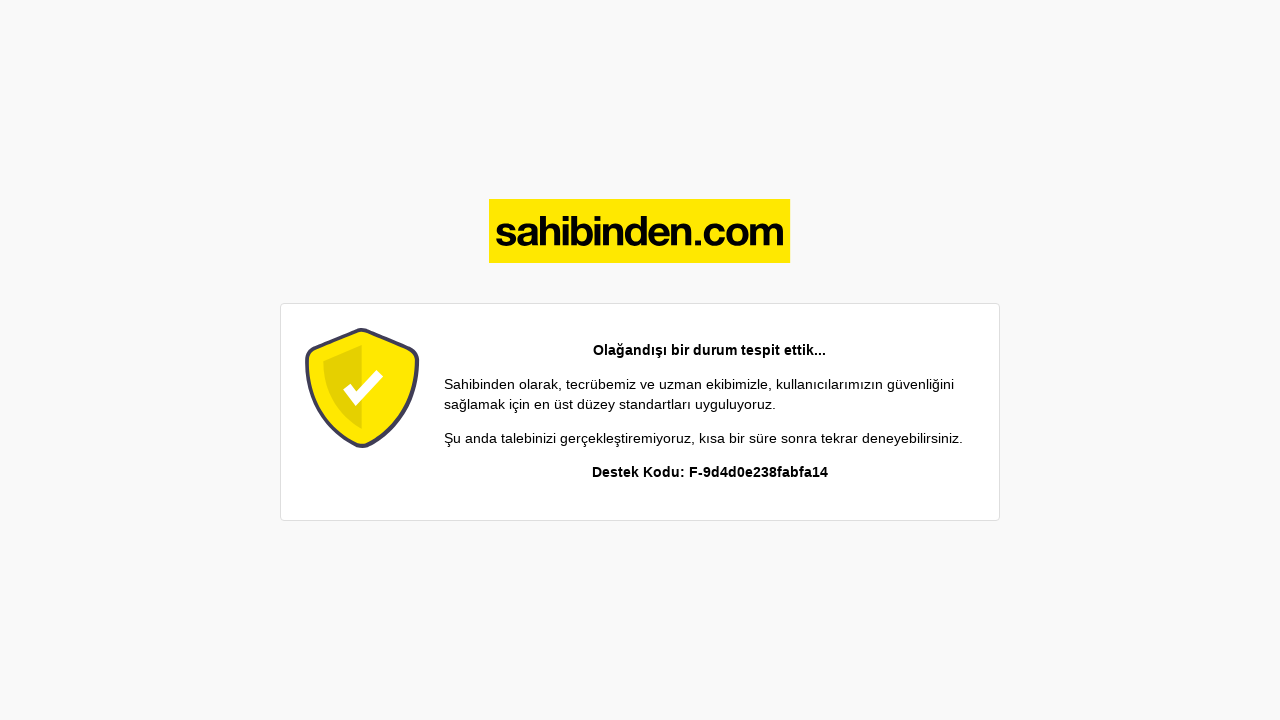

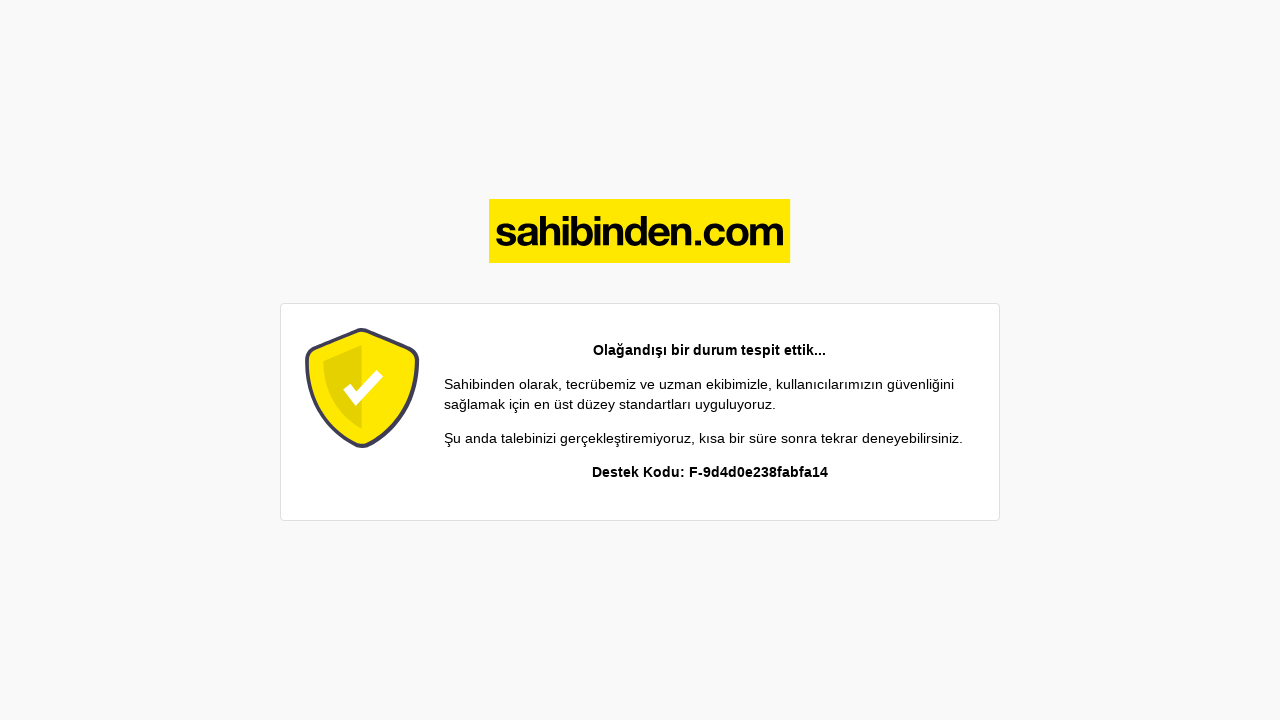